Tests checkbox interaction by clicking the first checkbox and unchecking the second checkbox if it's already selected

Starting URL: https://the-internet.herokuapp.com/checkboxes

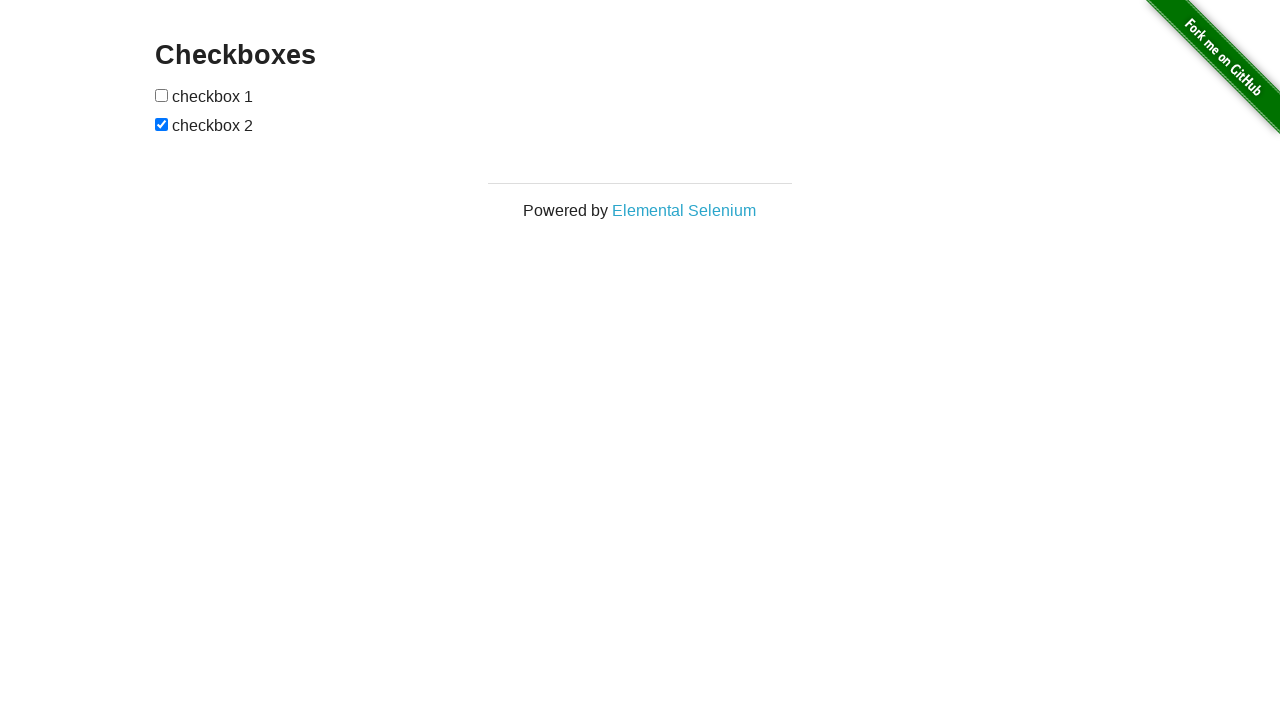

Navigated to checkboxes test page
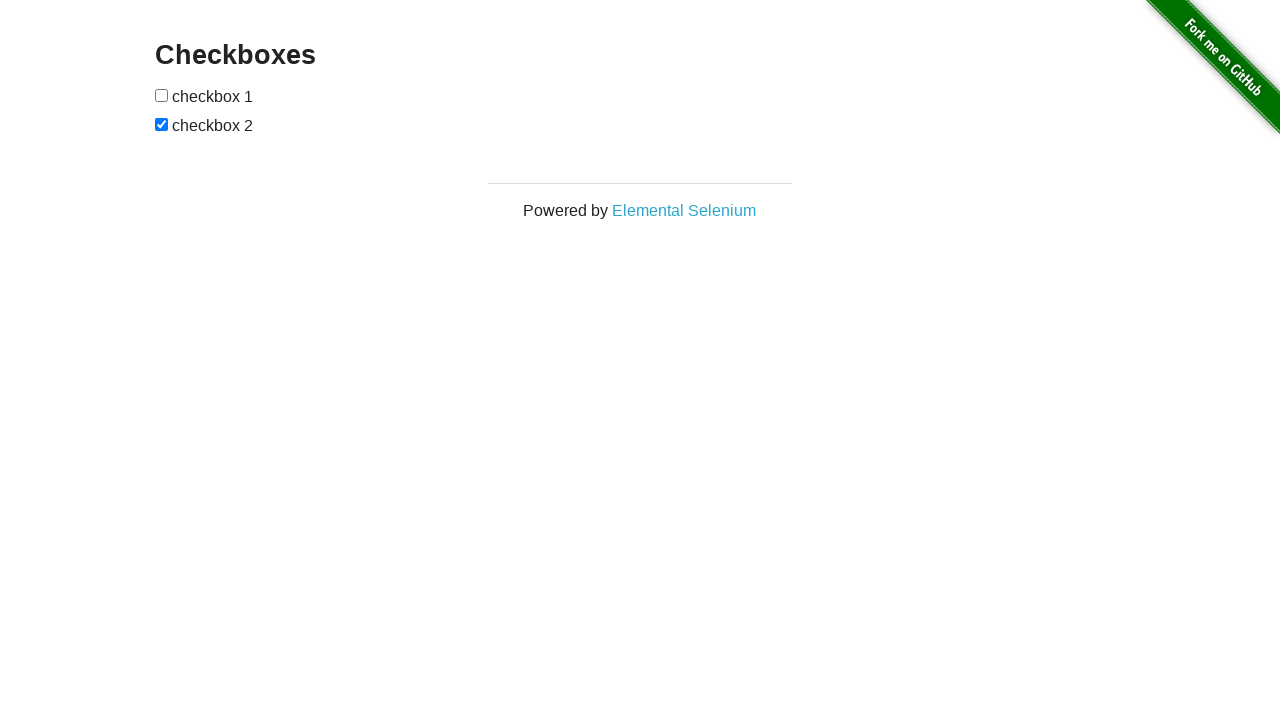

Clicked the first checkbox at (162, 95) on xpath=//*[@id="checkboxes"]/input[1]
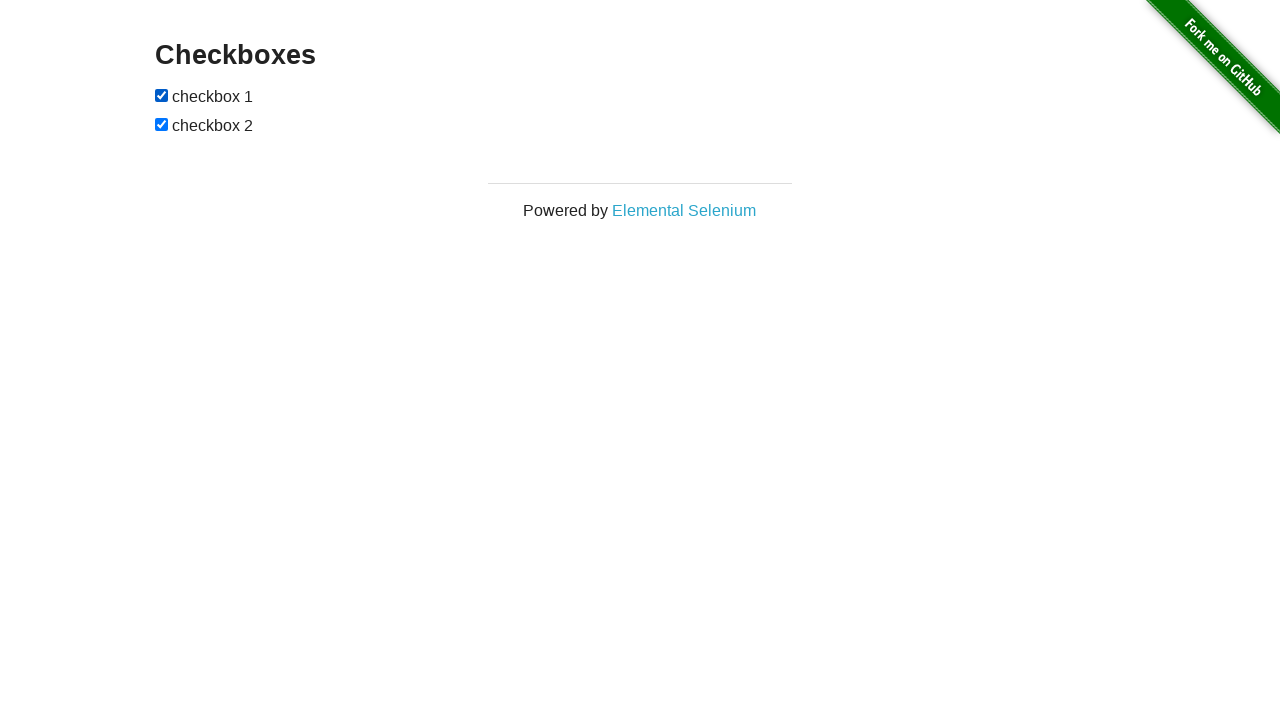

Located the second checkbox
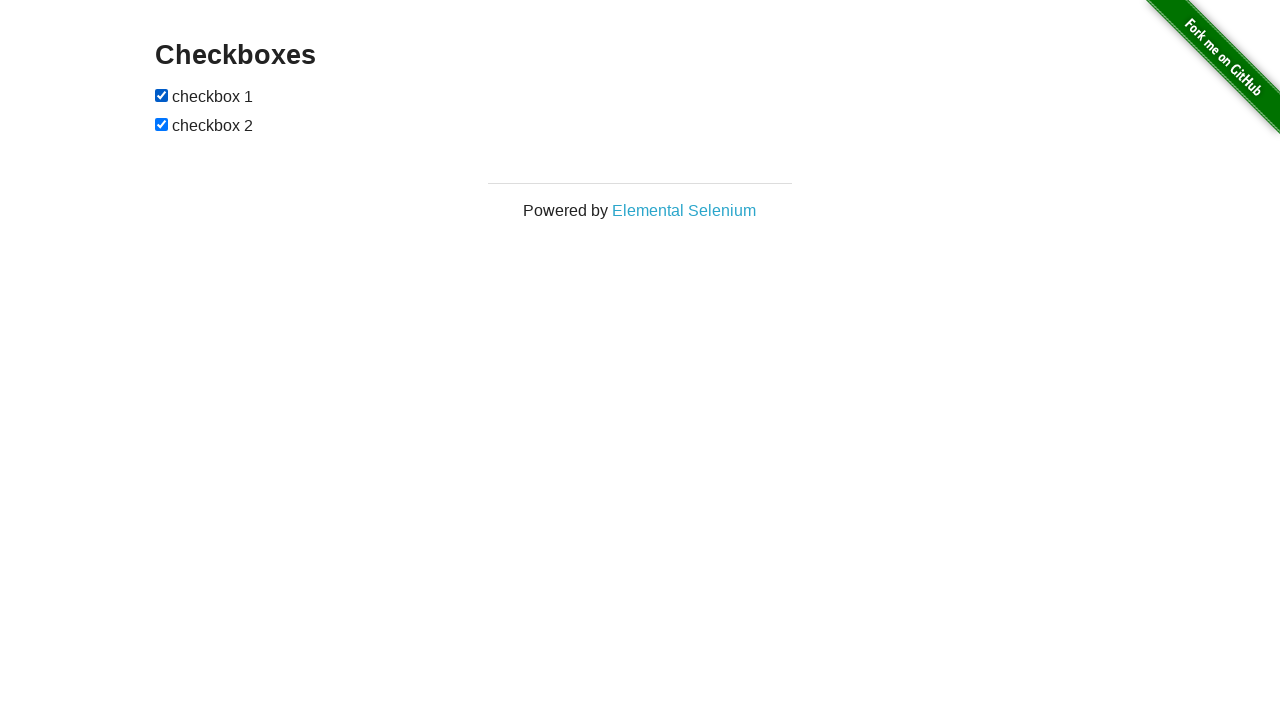

Verified that the second checkbox is checked
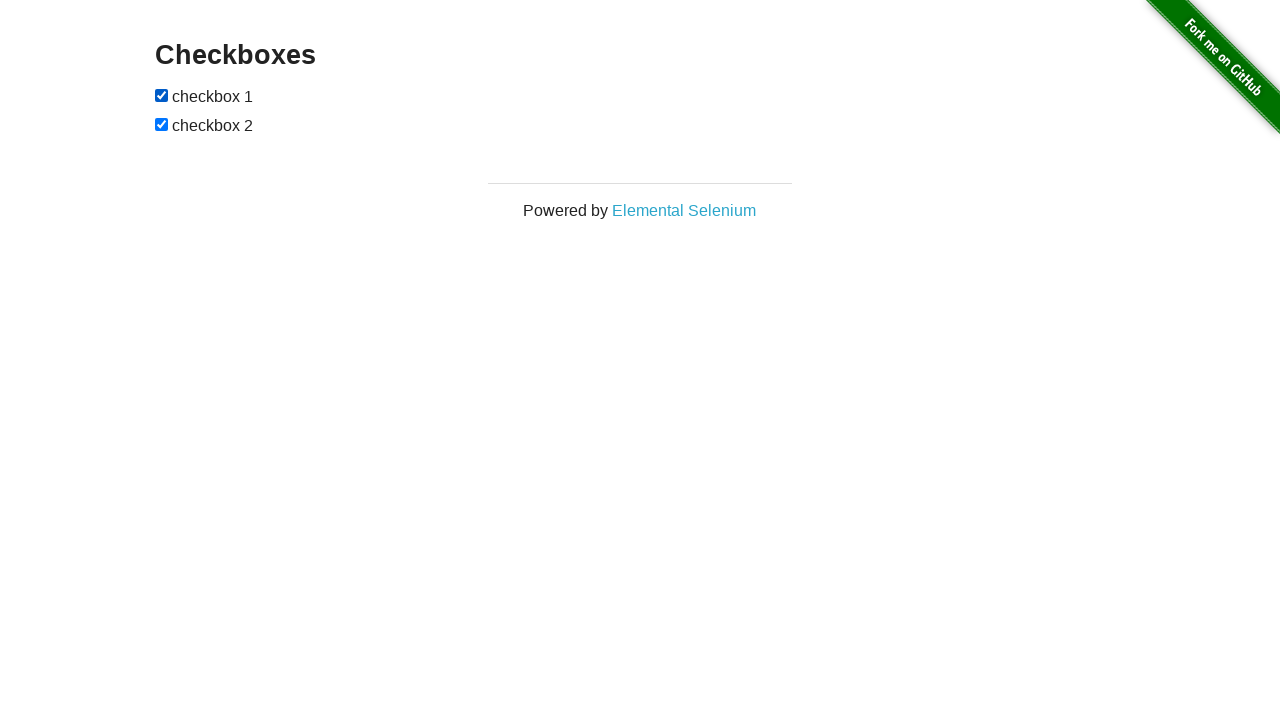

Unchecked the second checkbox at (162, 124) on xpath=//*[@id="checkboxes"]/input[2]
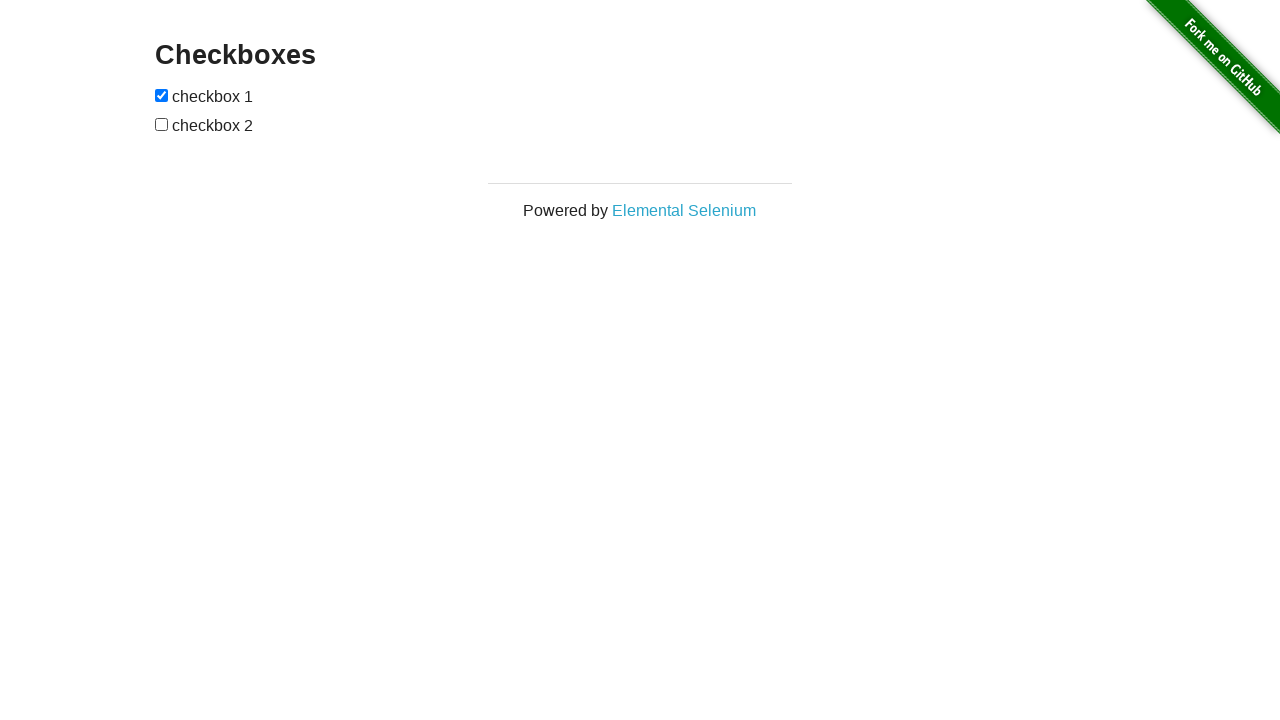

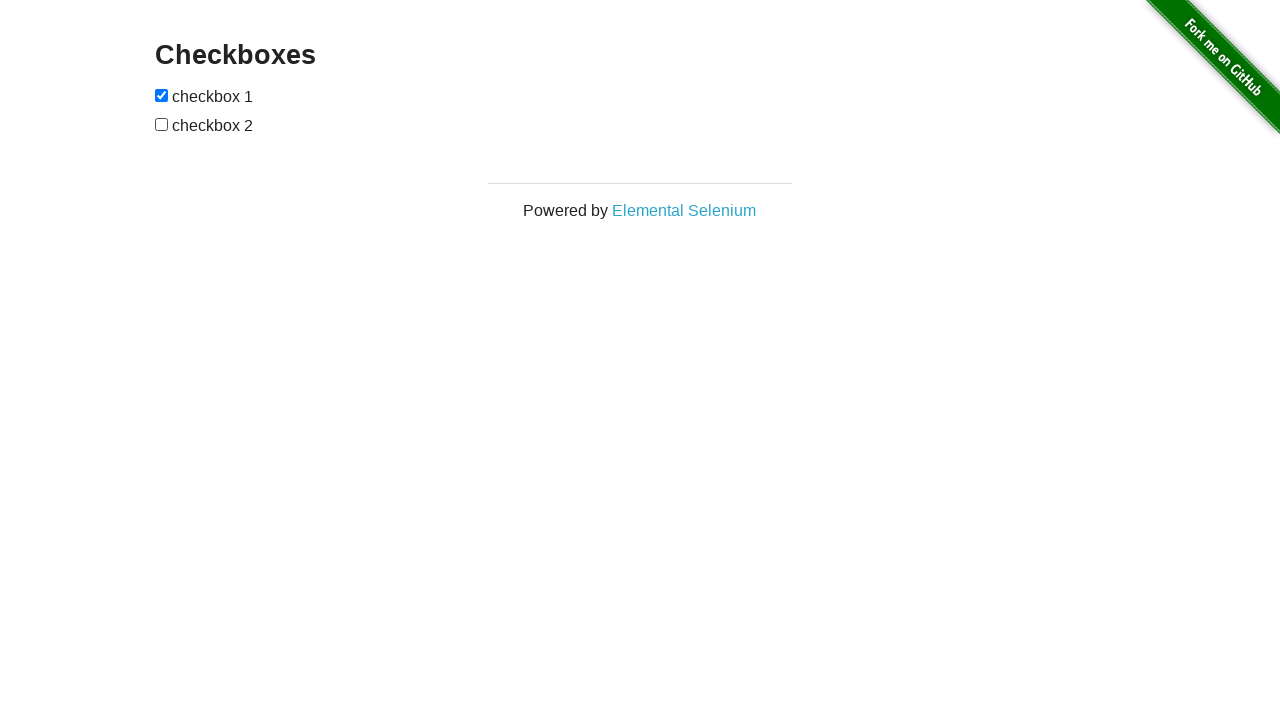